Tests JavaScript prompt alert functionality by switching to an iframe, clicking a button to trigger a prompt, entering text into the prompt, accepting it, and verifying the entered text appears on the page.

Starting URL: https://www.w3schools.com/jsref/tryit.asp?filename=tryjsref_prompt

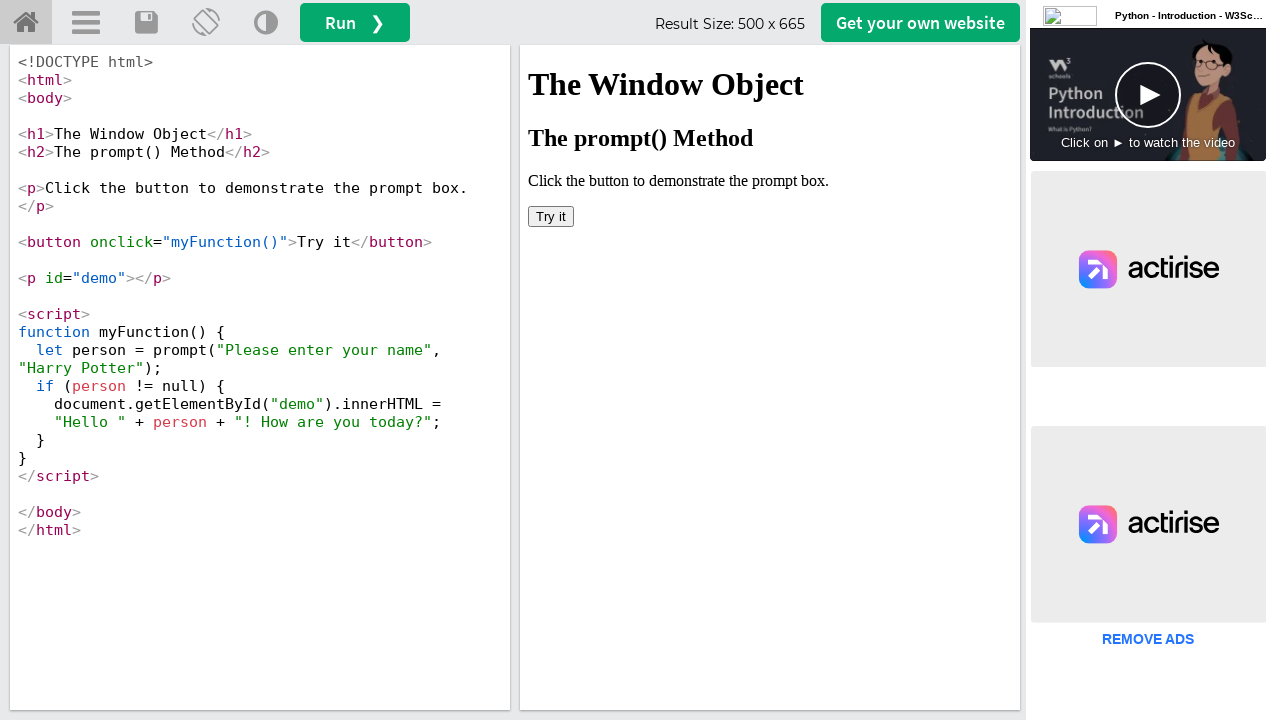

Set viewport size to 1920x1080
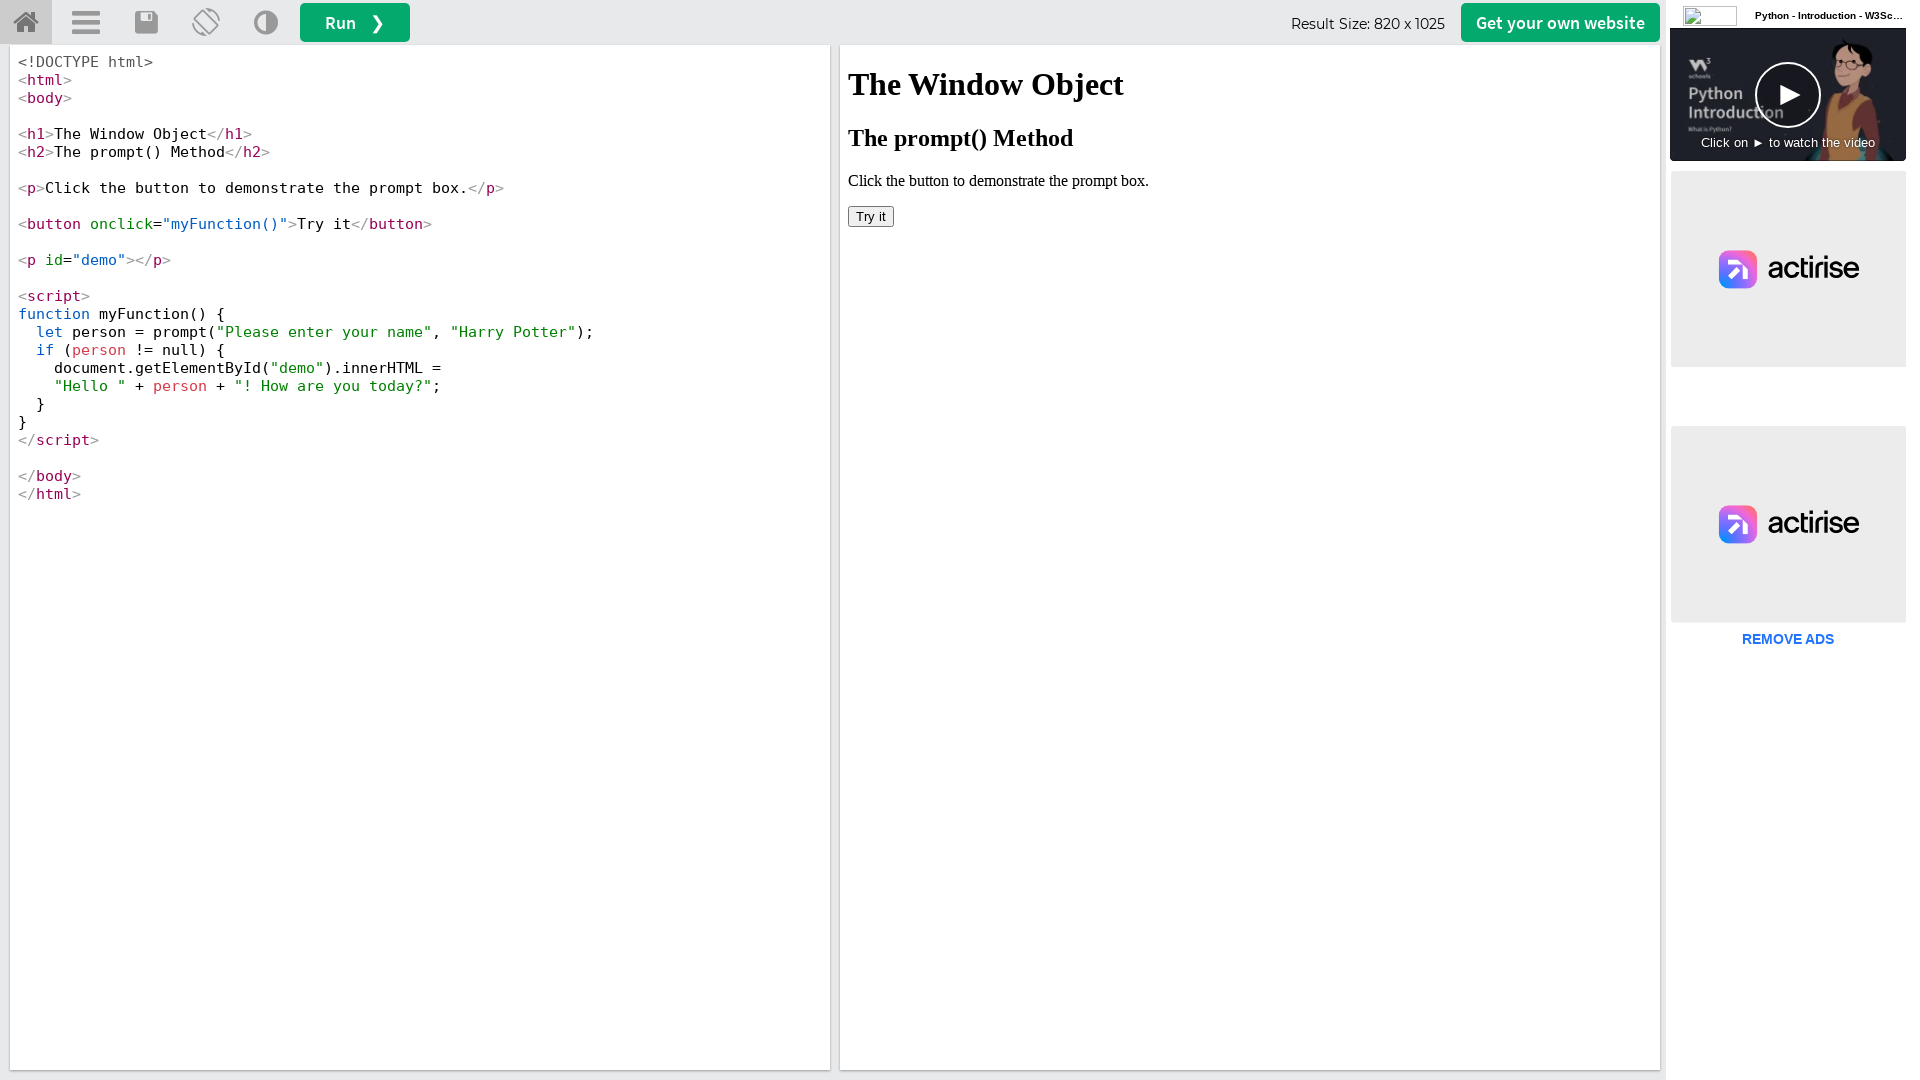

Located iframe with selector #iframeResult
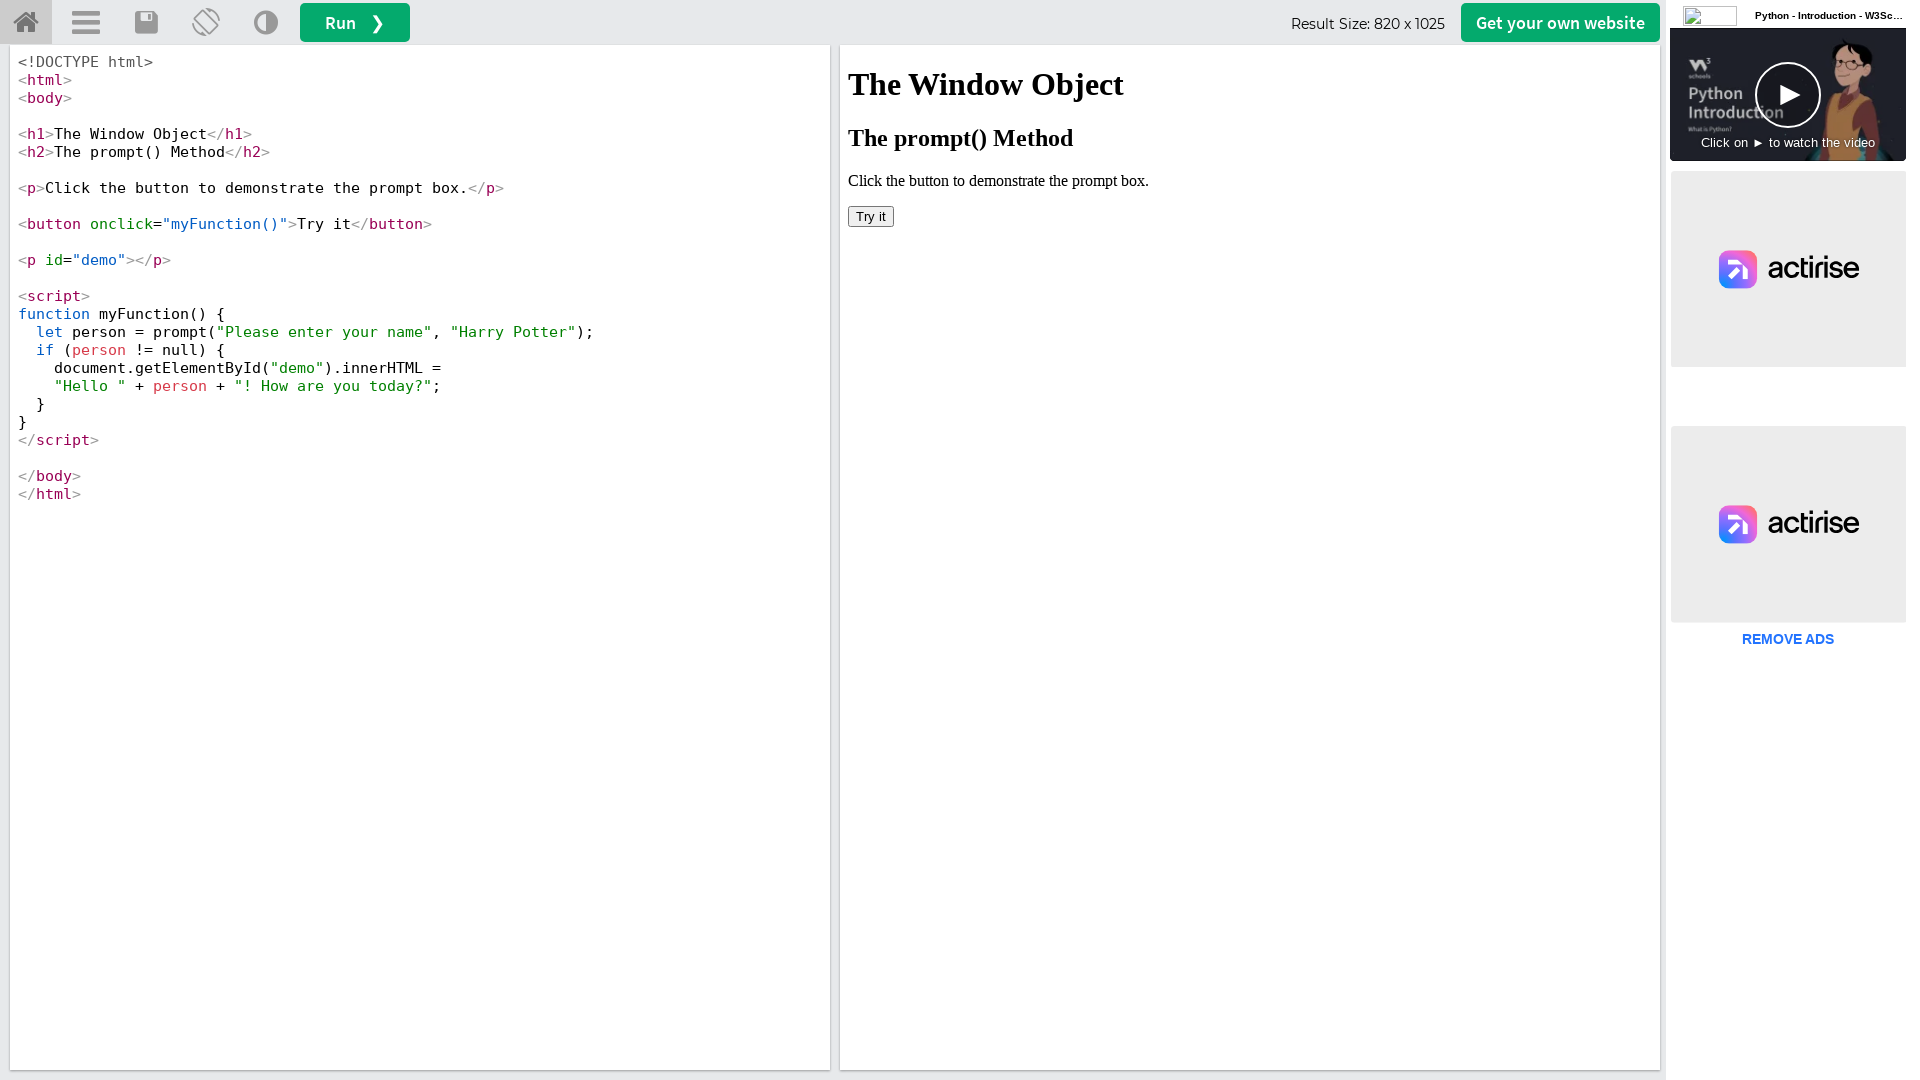

Set up dialog handler to accept prompt with text 'Hari'
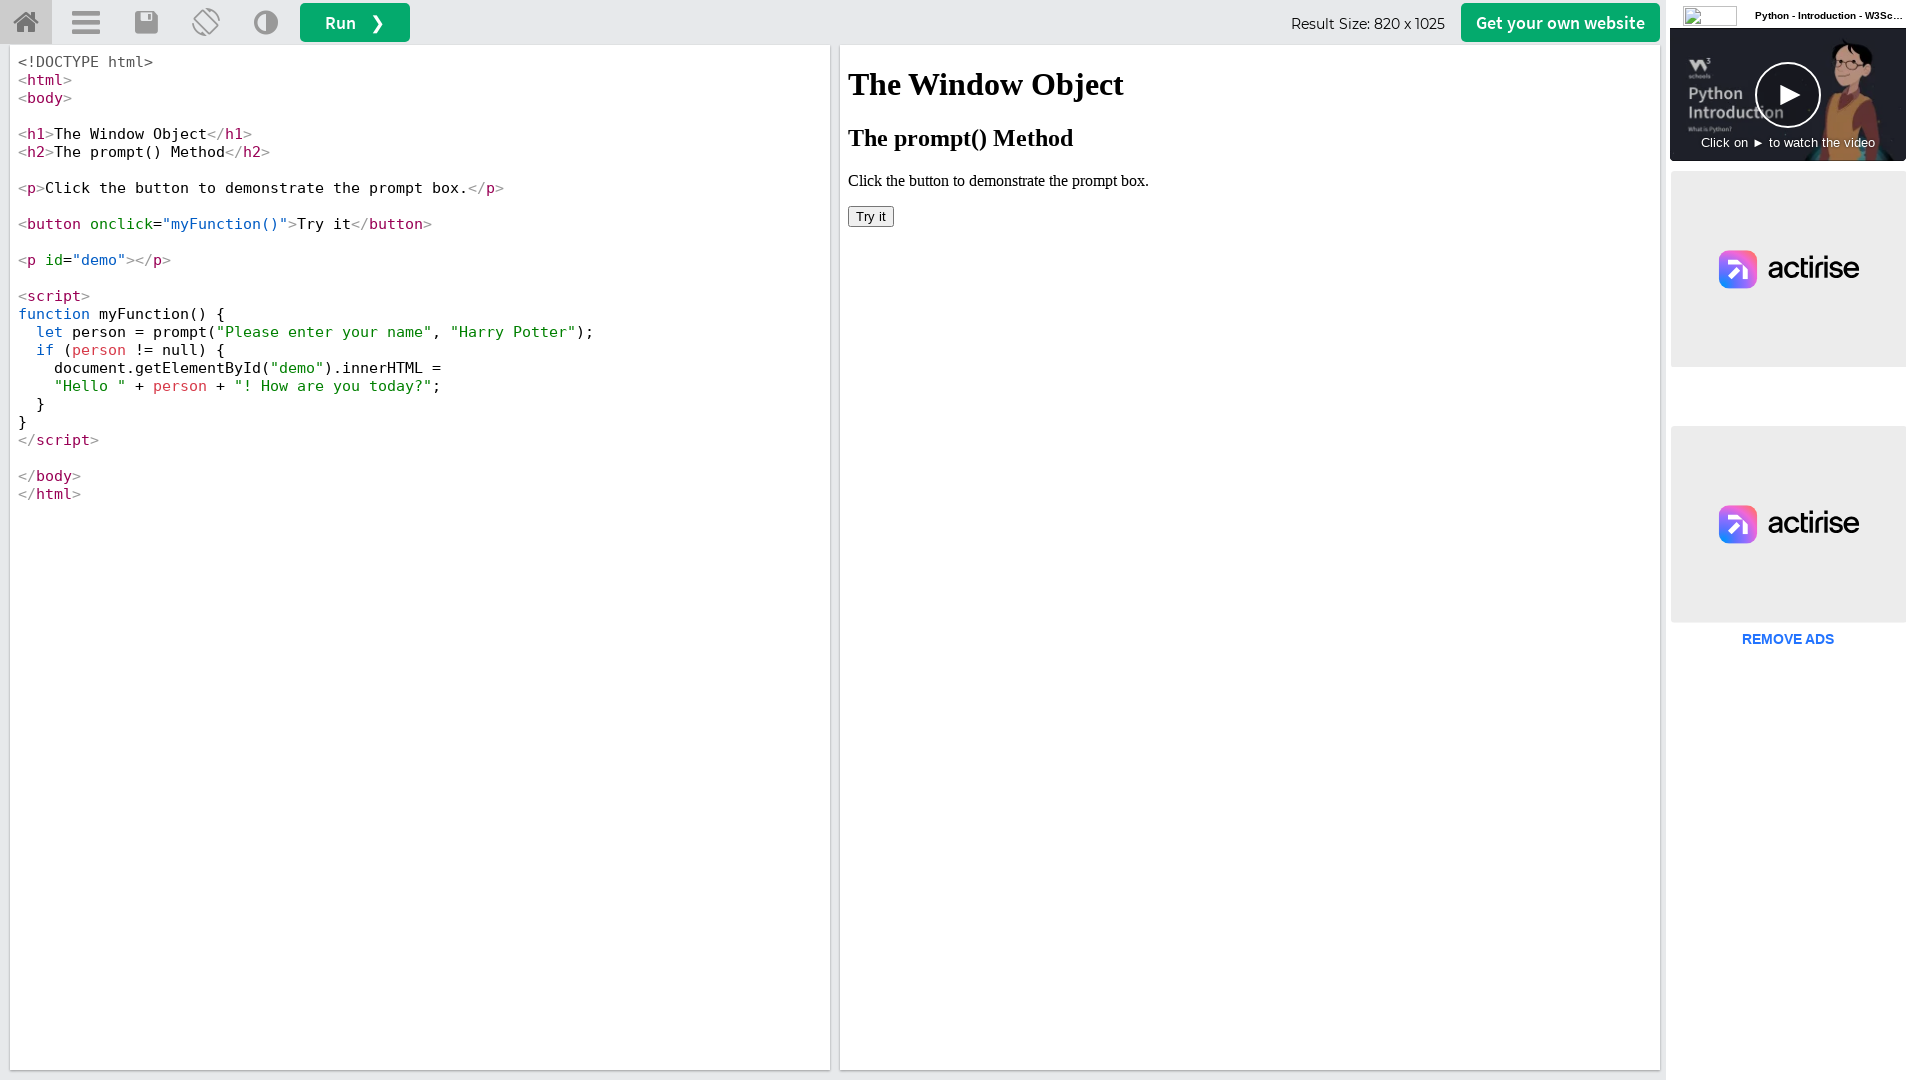

Clicked 'Try it' button inside iframe to trigger prompt at (871, 216) on #iframeResult >> internal:control=enter-frame >> xpath=//button[text()='Try it']
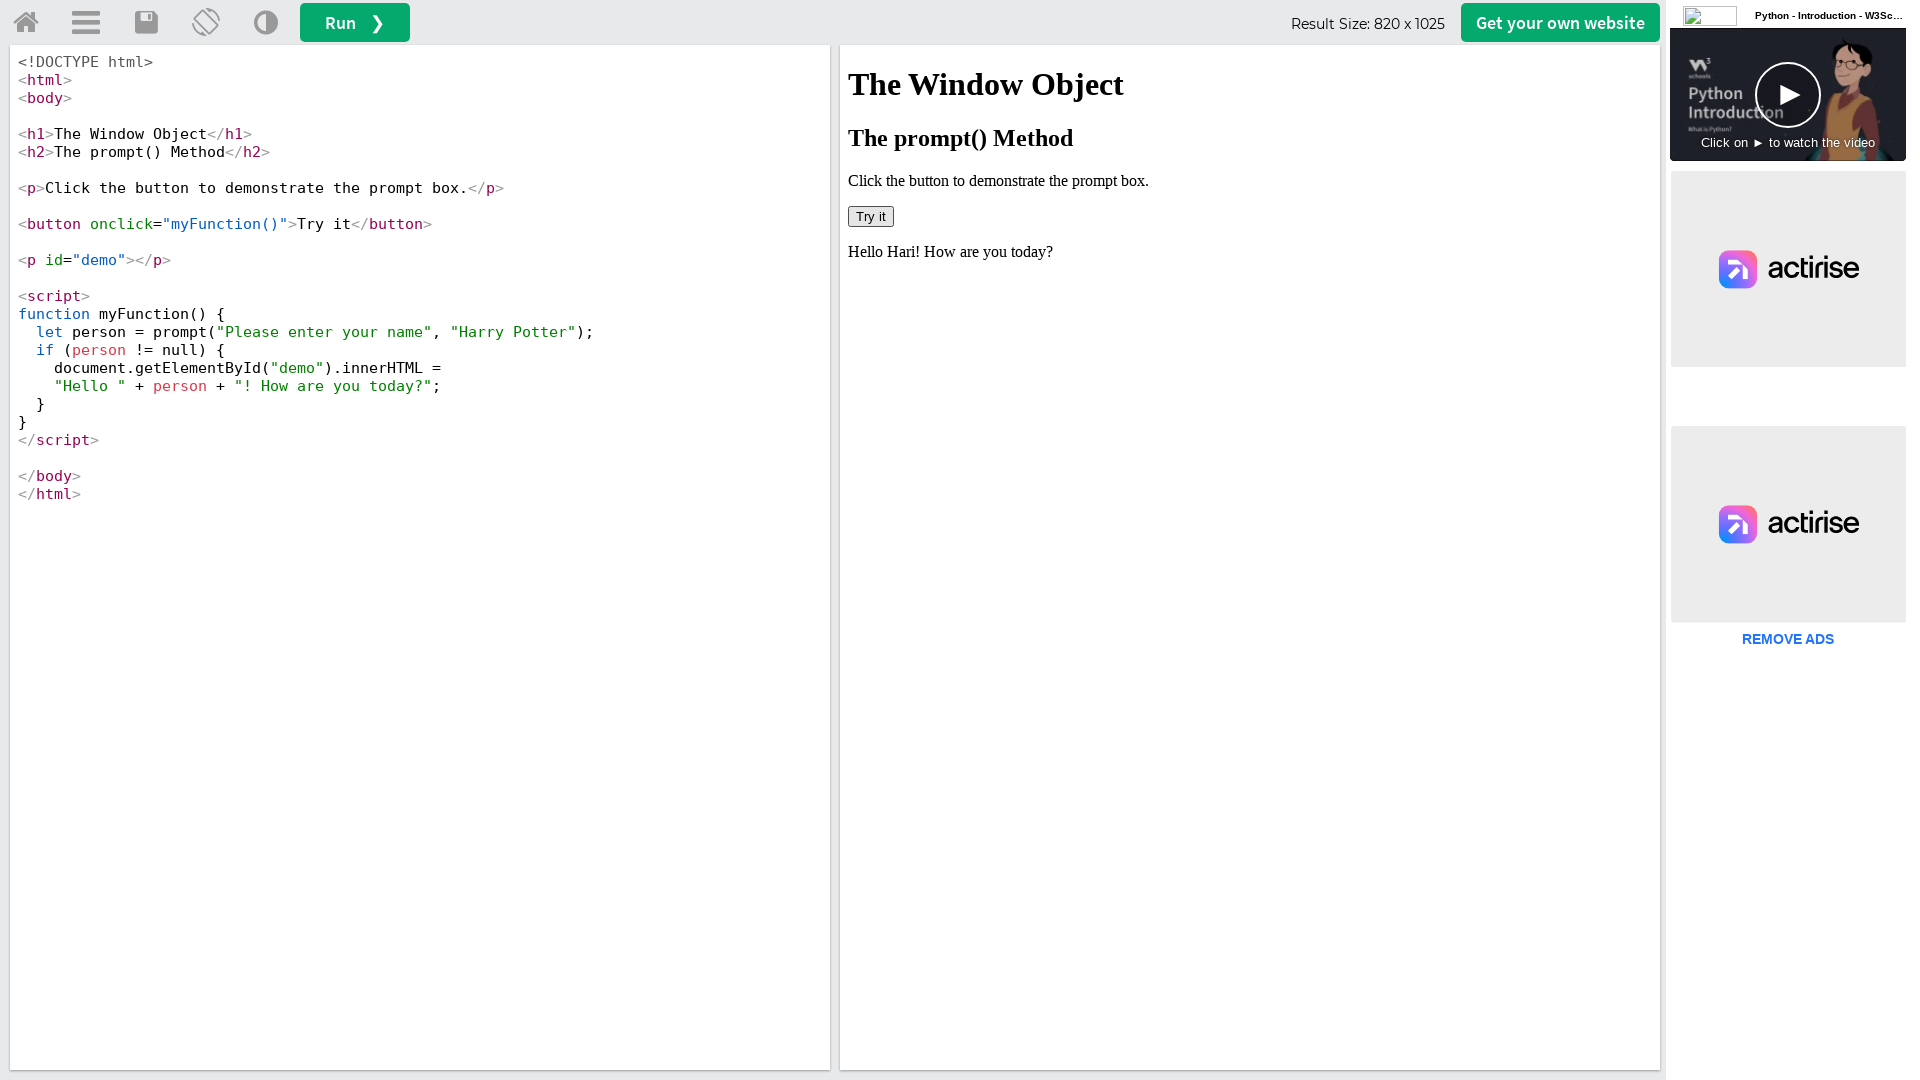

Waited for #demo element to be visible
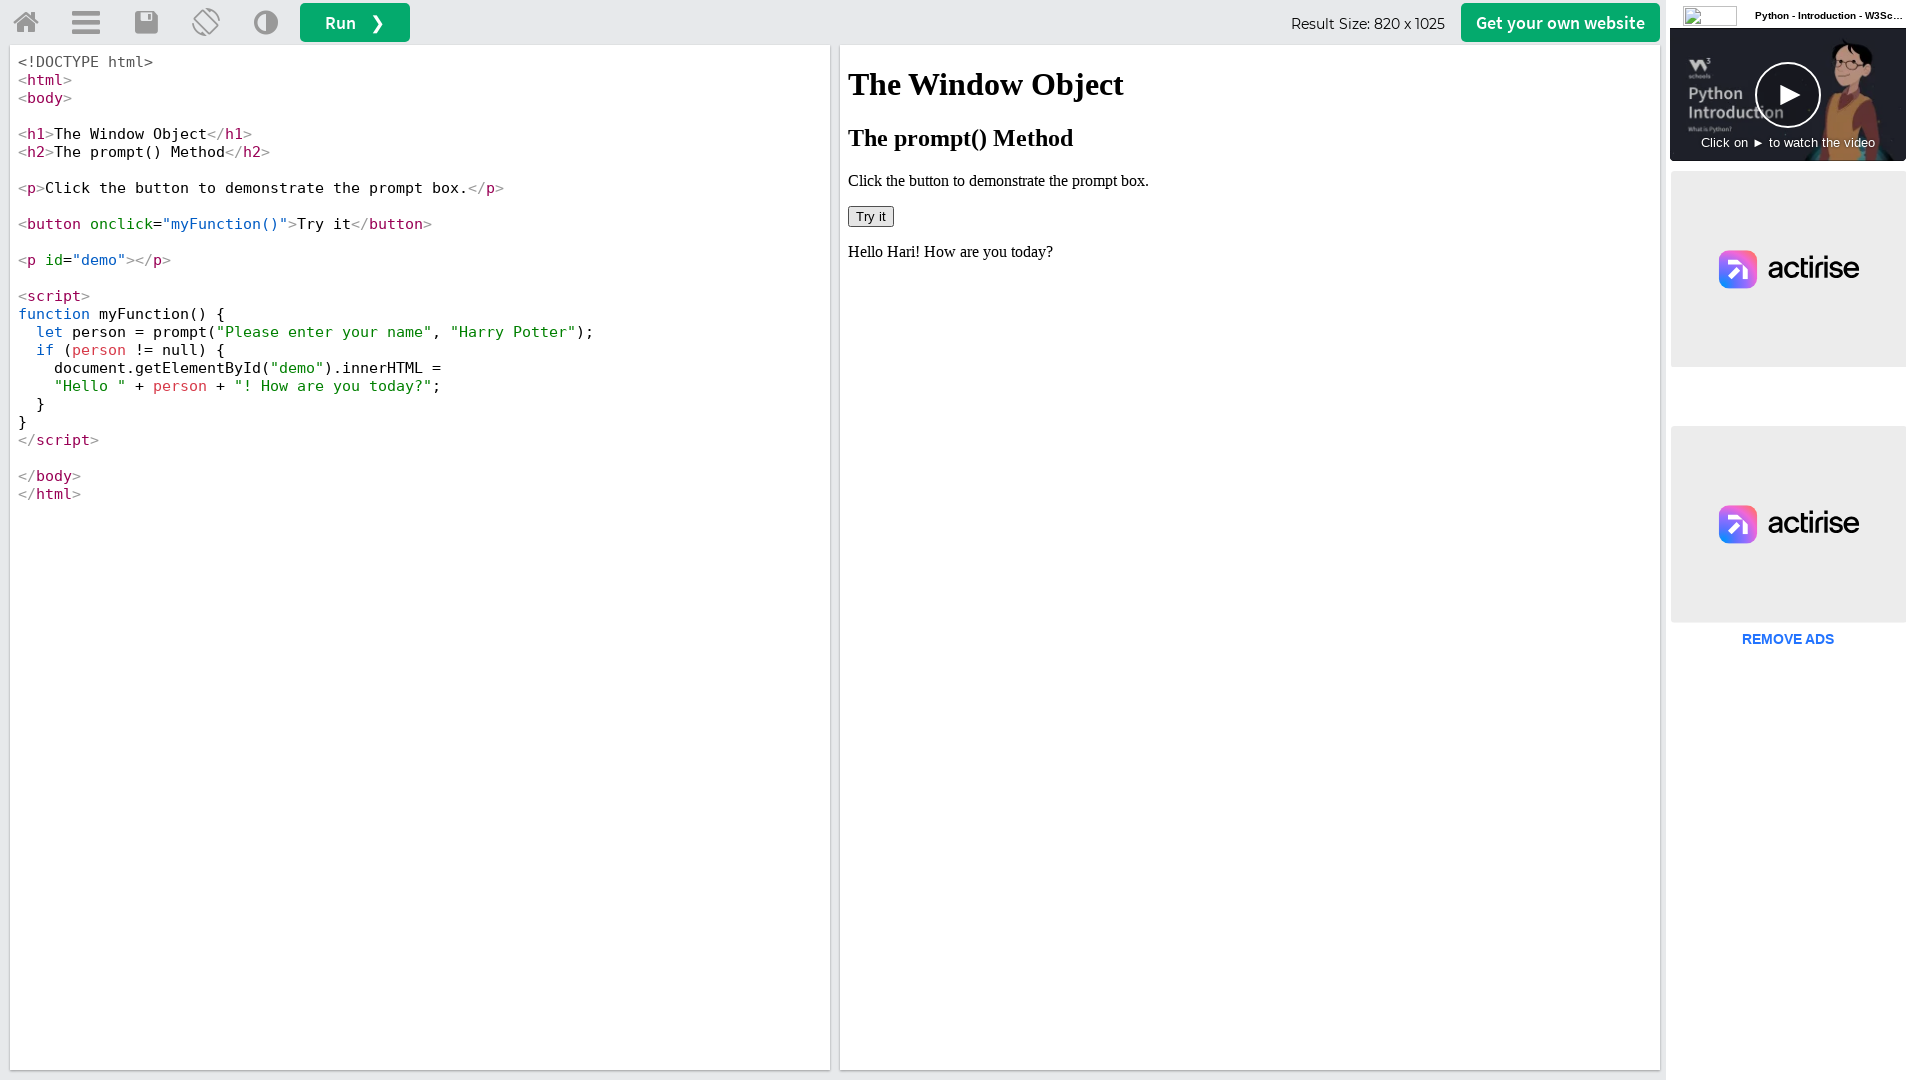

Retrieved result text from #demo element: 'Hello Hari! How are you today?'
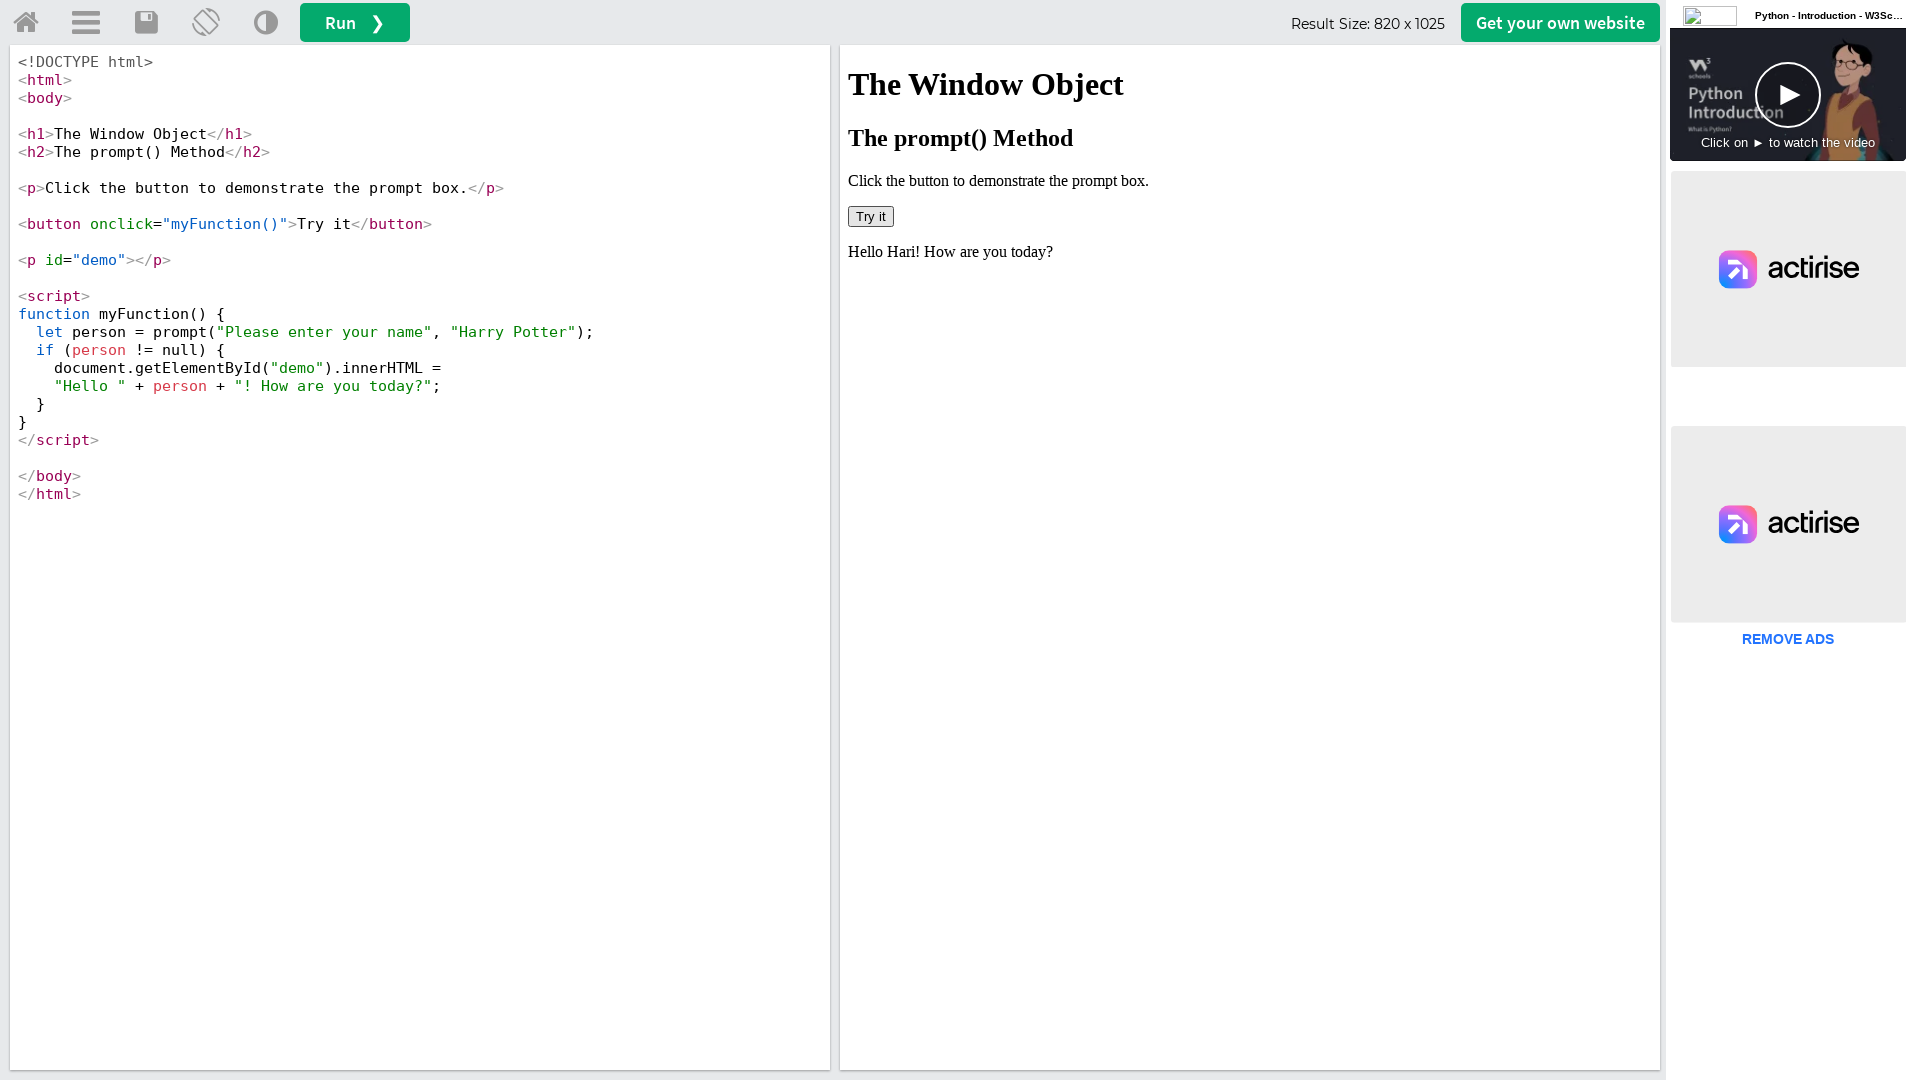

Verified that 'Hari' appears in the result text
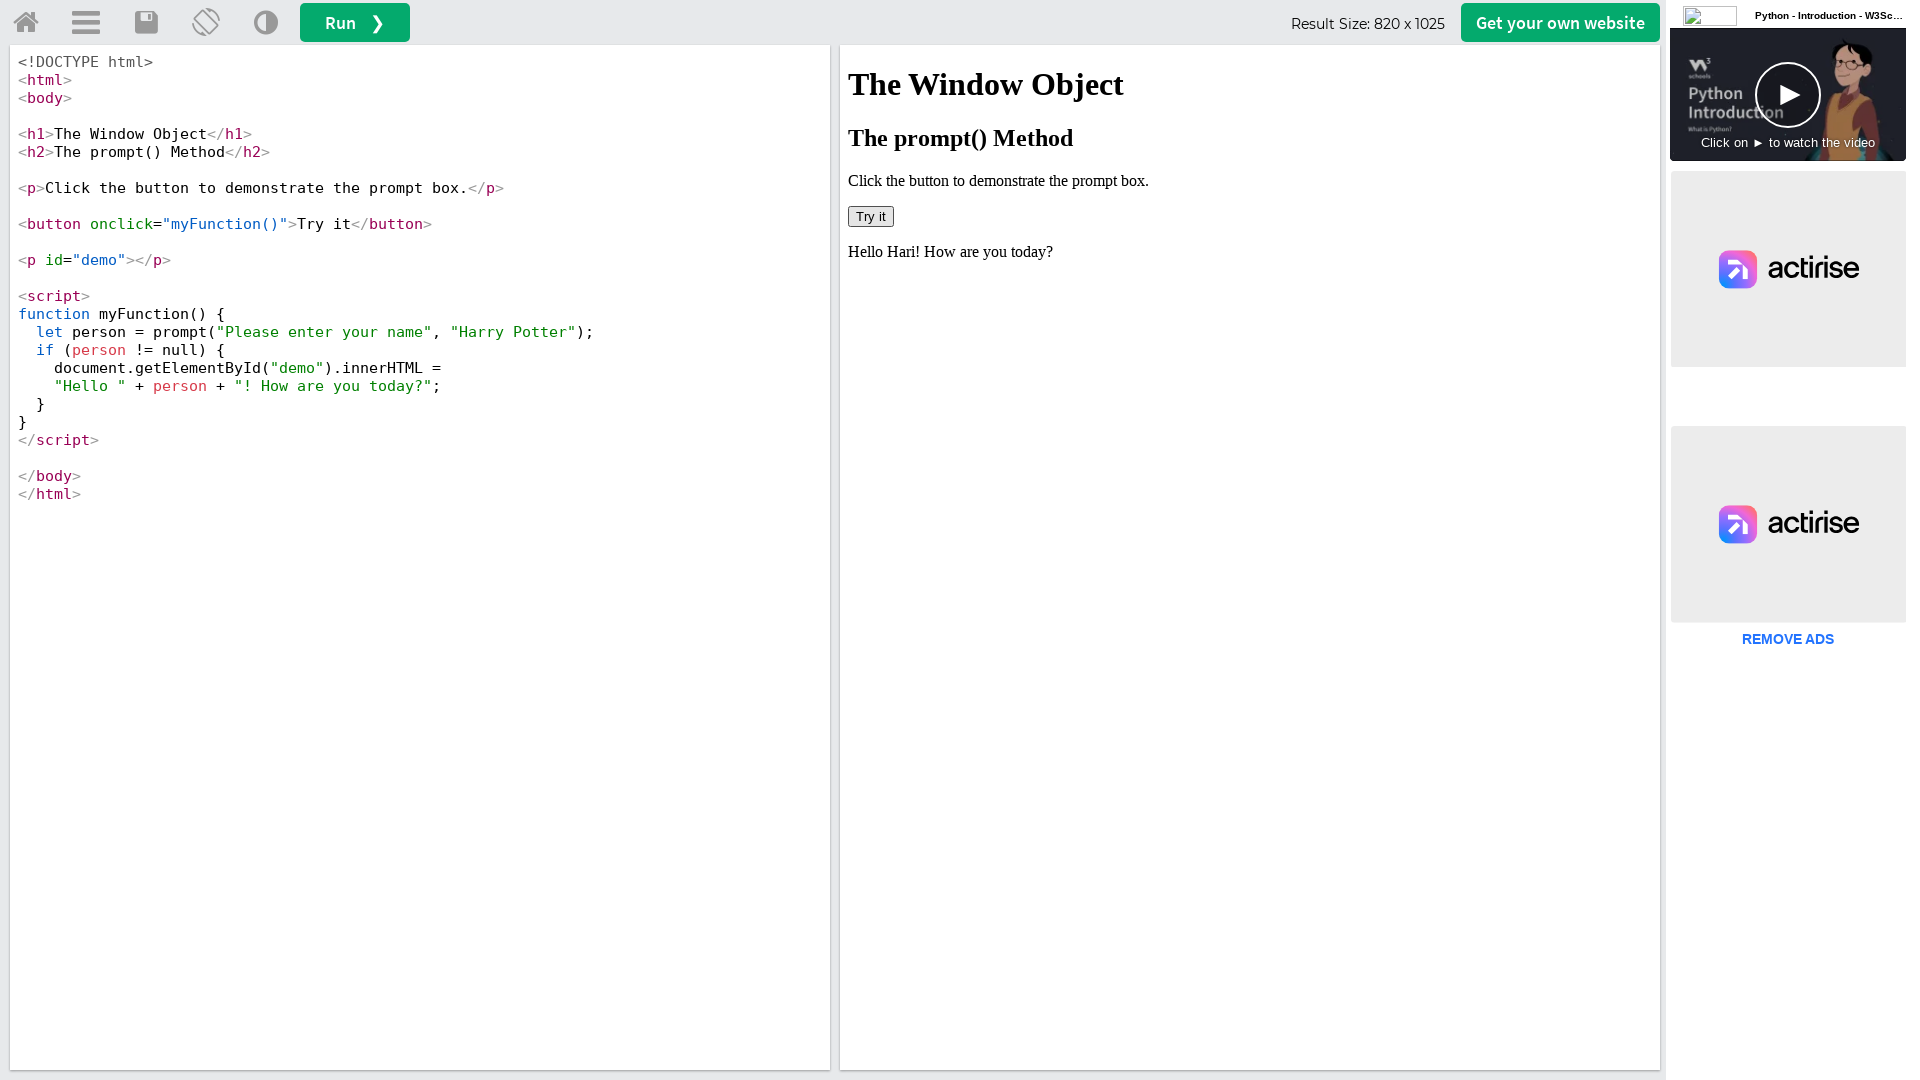

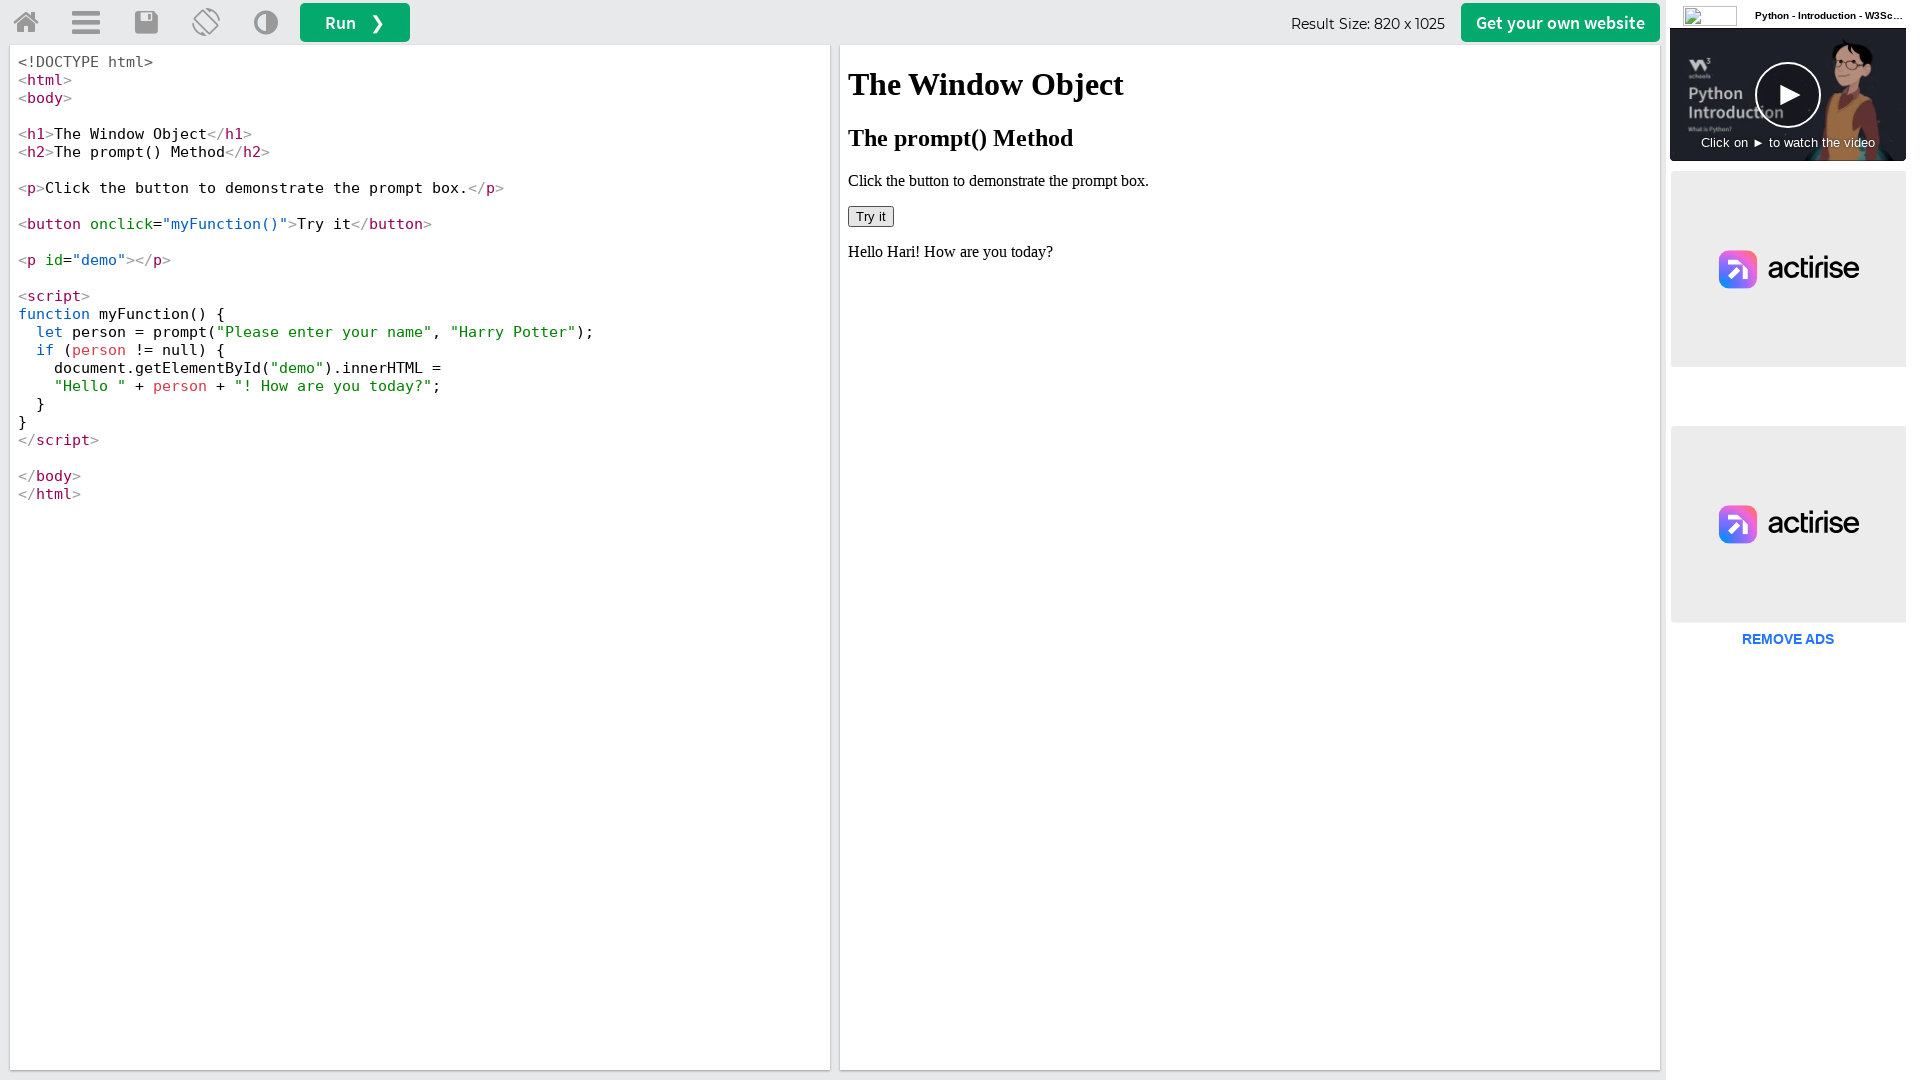